Tests the product search functionality by entering a product code, submitting the search, clicking on a product result, and verifying the product details page loads with the expected elements.

Starting URL: https://www.catalogospromocionales.com/

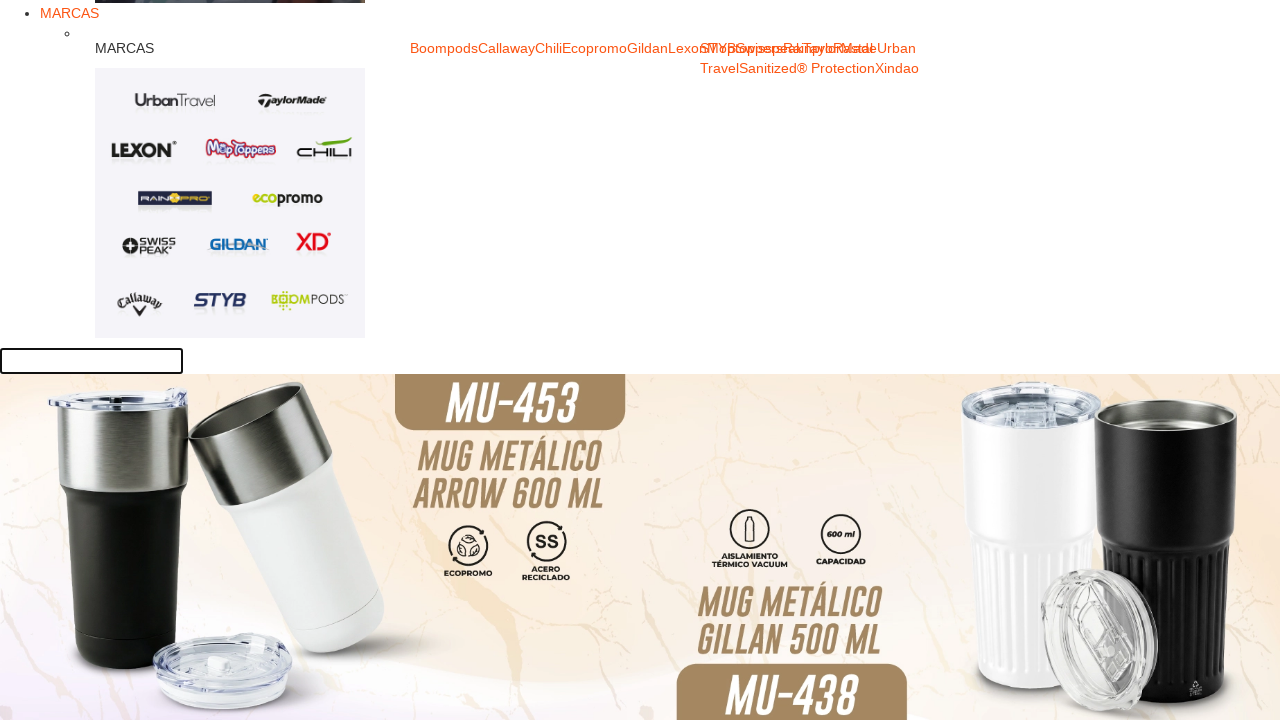

Filled product search field with 'VA-1153' on input[id='productos']
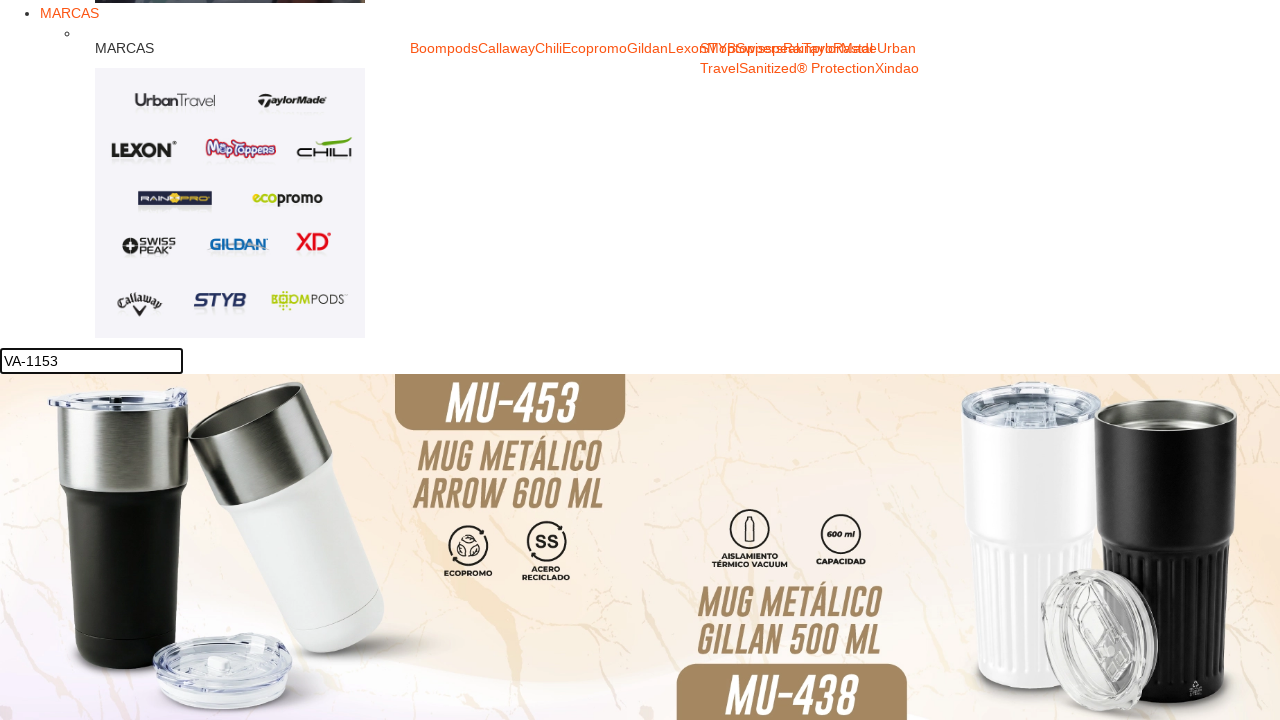

Submitted product search by pressing Enter on input[id='productos']
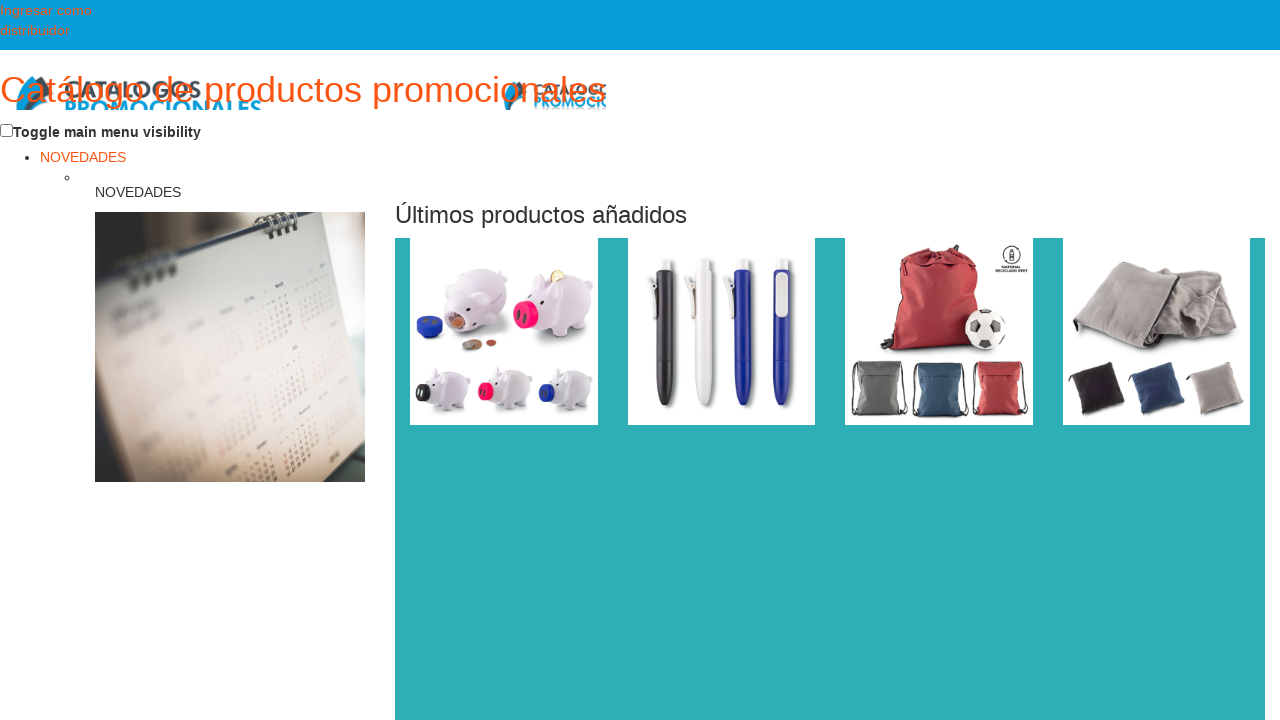

Search results loaded with product images
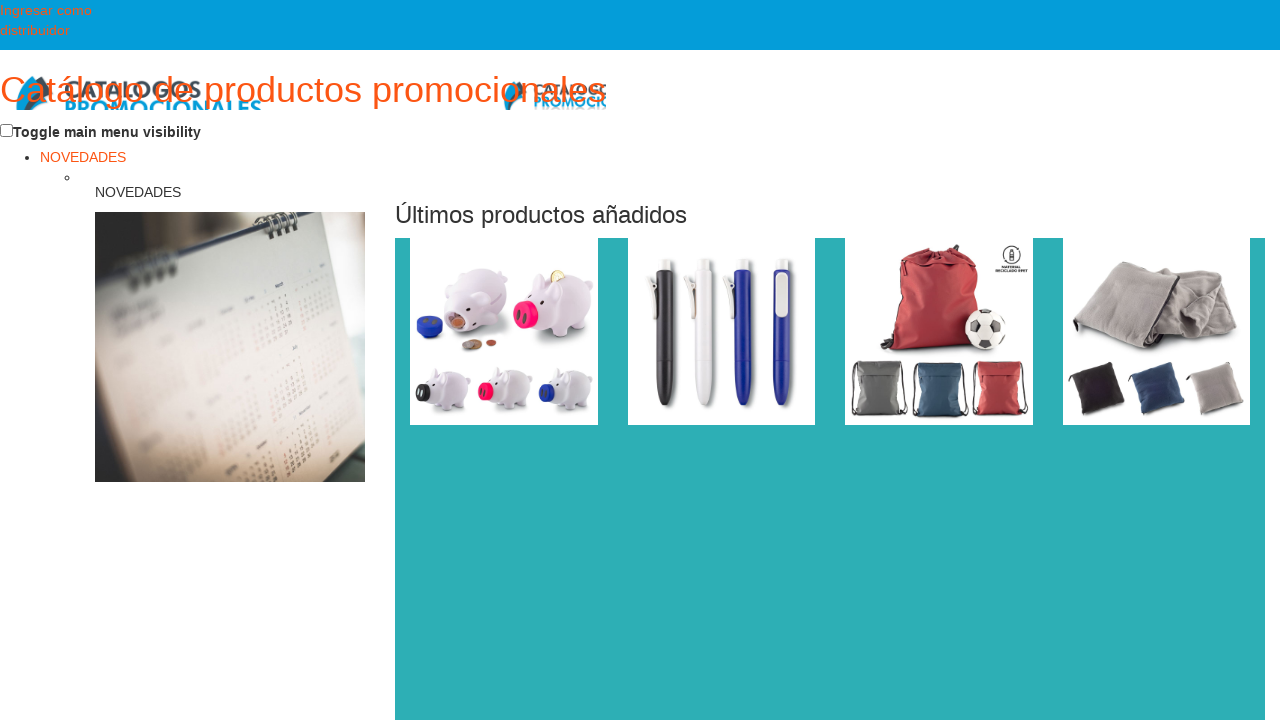

Clicked on first product image in search results at (260, 453) on .img-producto
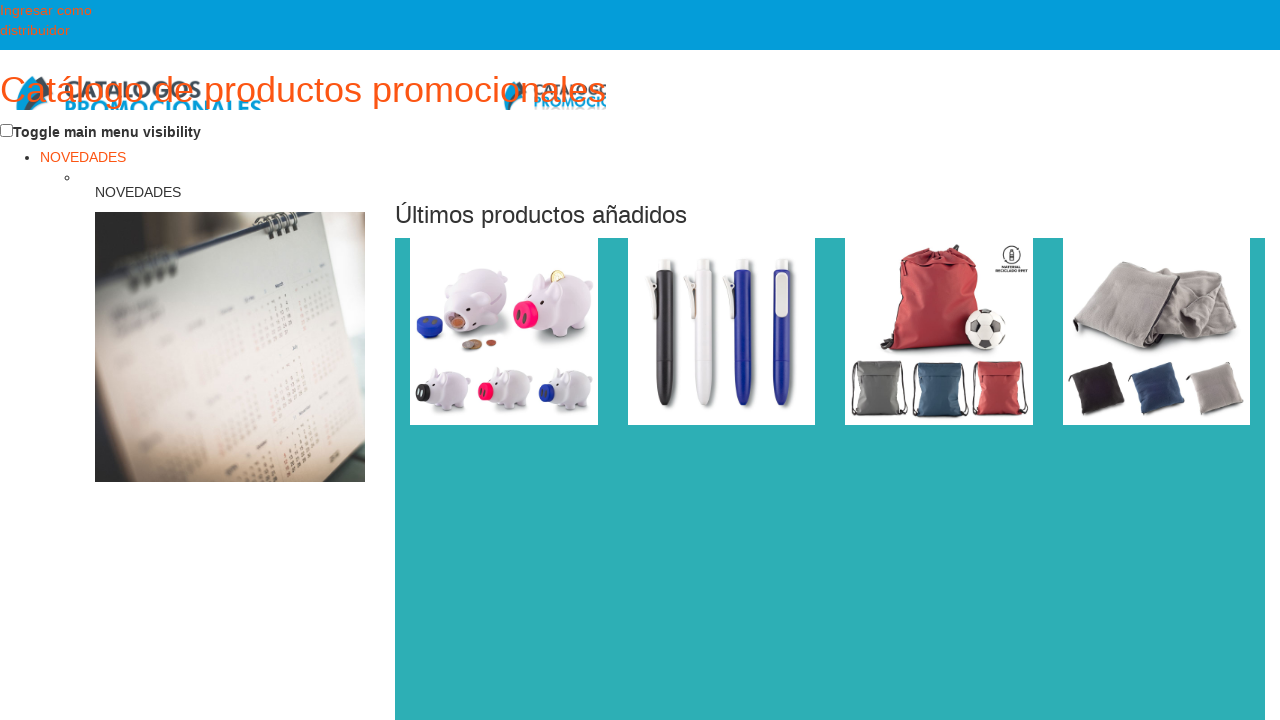

Product details page loaded with main product image
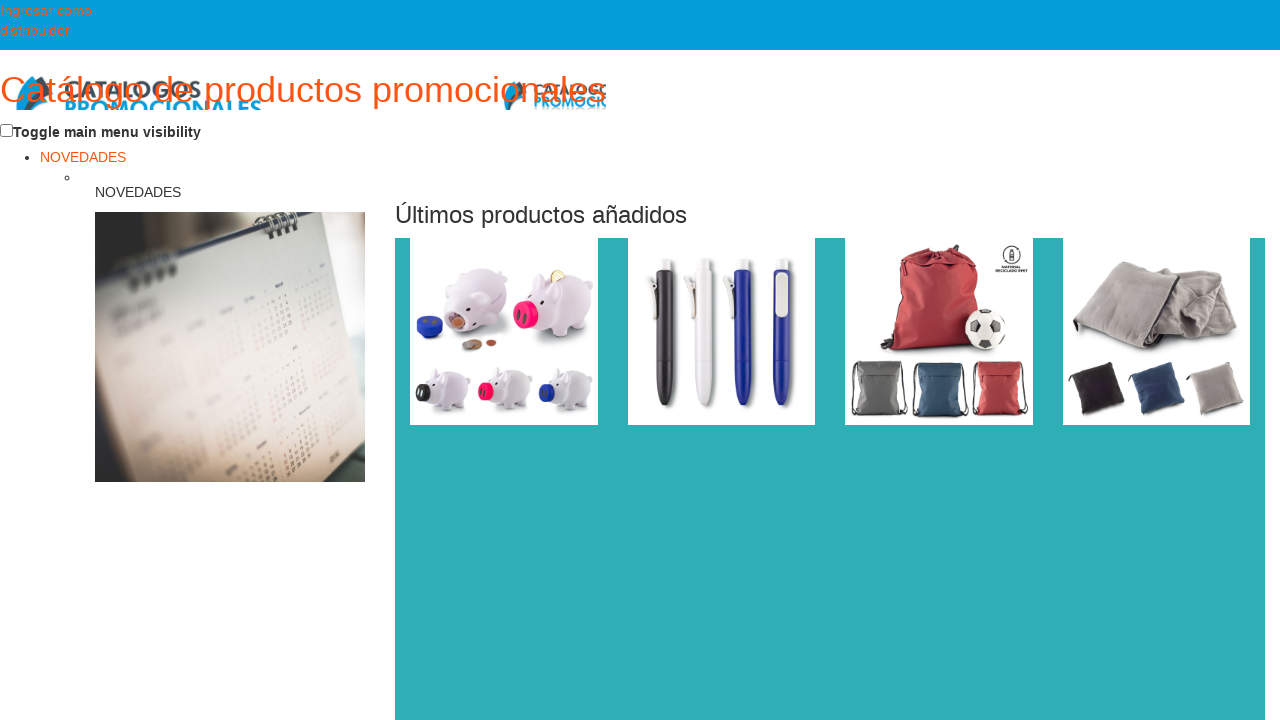

Product name element verified on details page
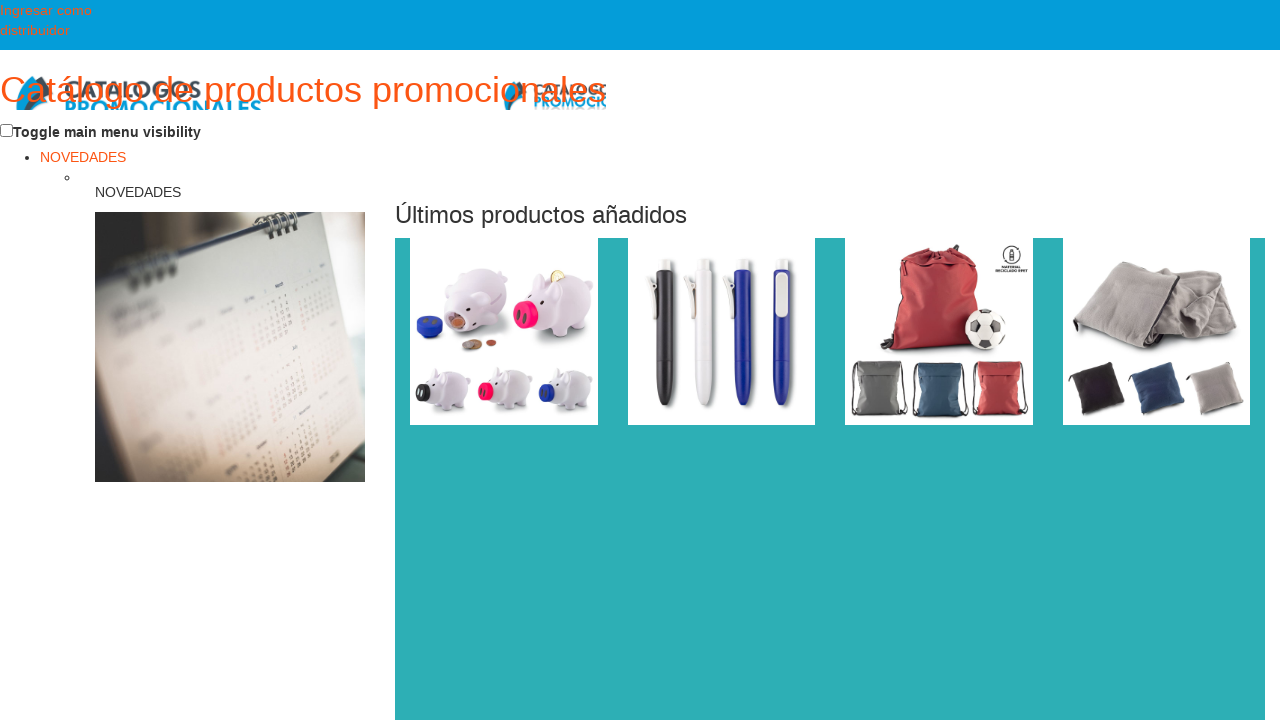

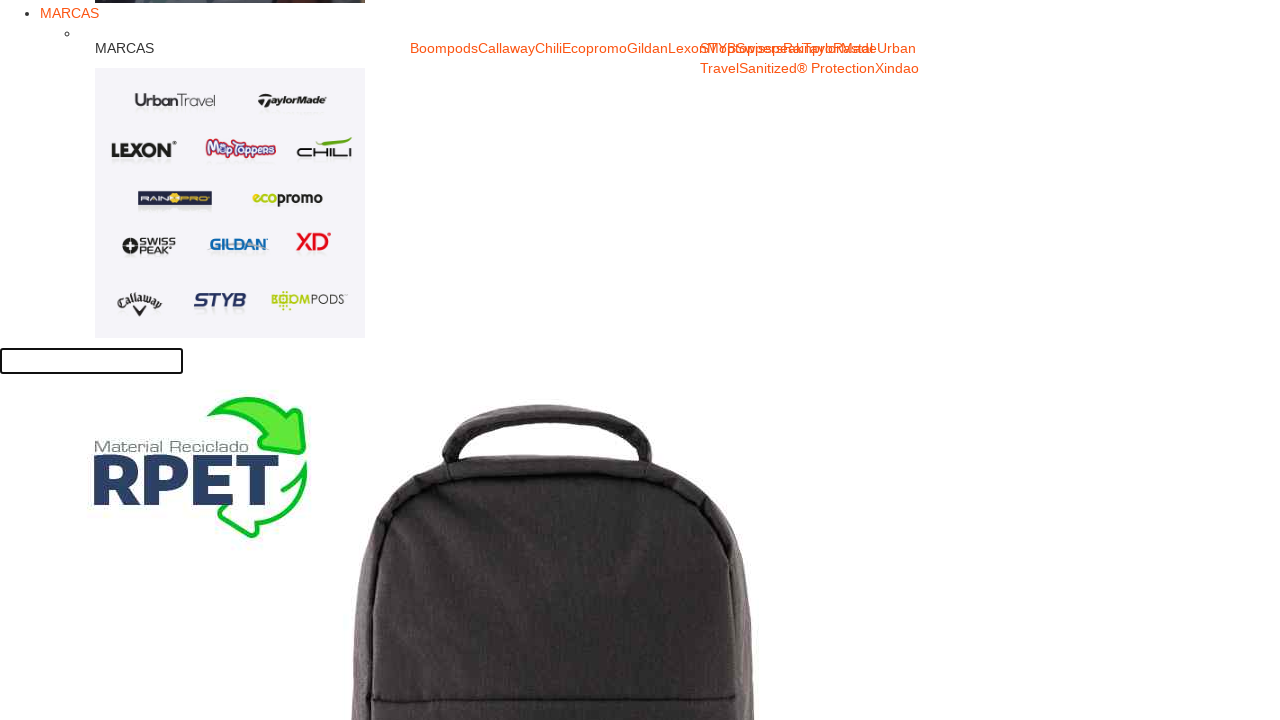